Navigates to OrangeHRM free trial page and selects "India" from the Country dropdown menu

Starting URL: https://www.orangehrm.com/en/30-day-free-trial

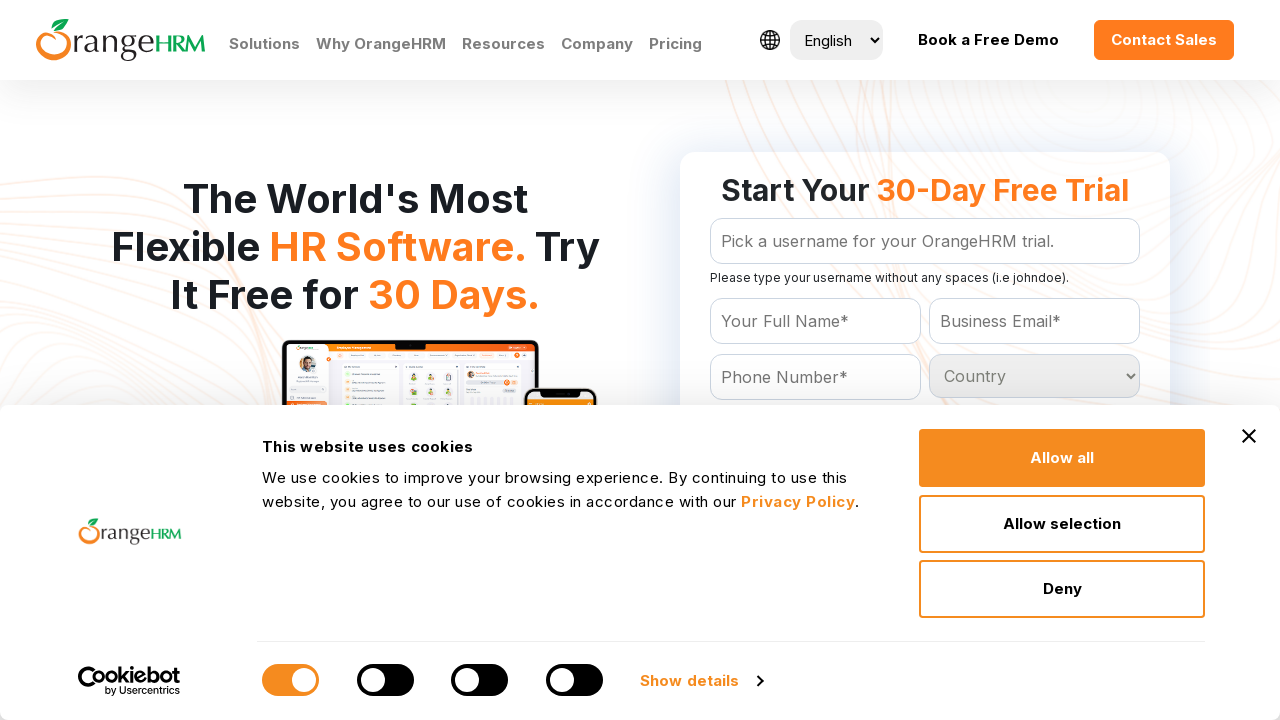

Country dropdown selector became available
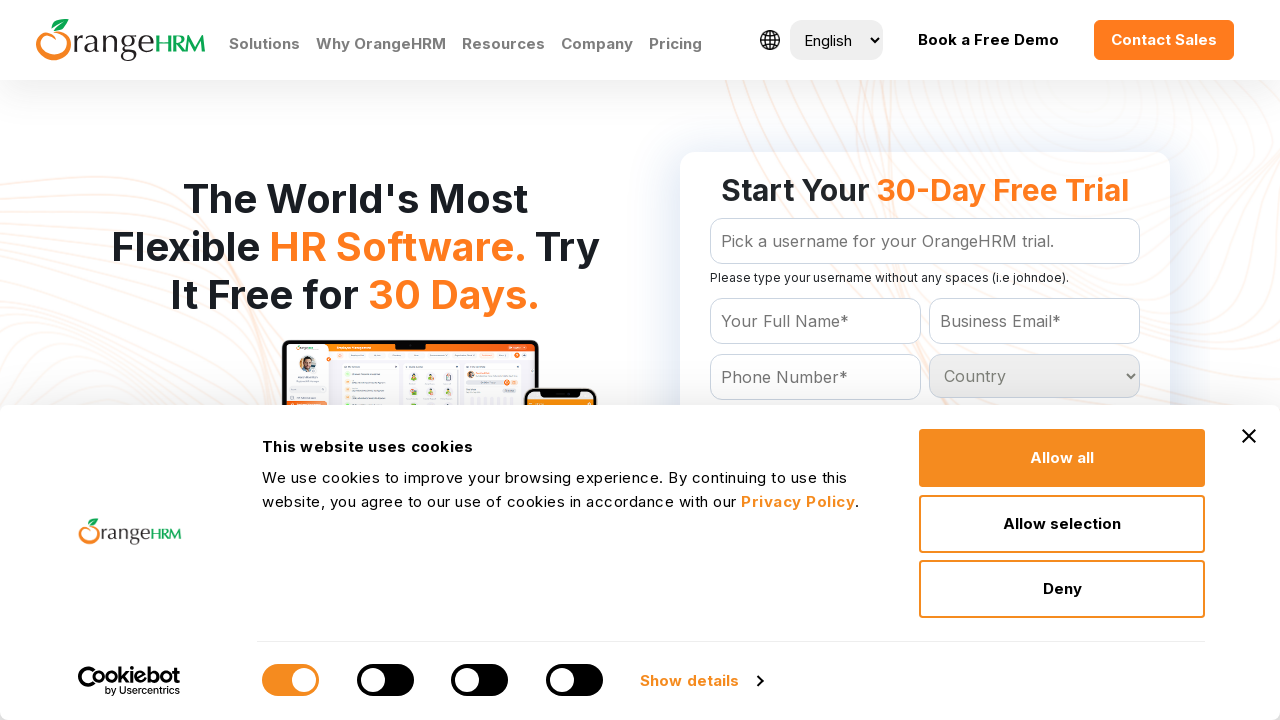

Selected 'India' from the Country dropdown menu on #Form_getForm_Country
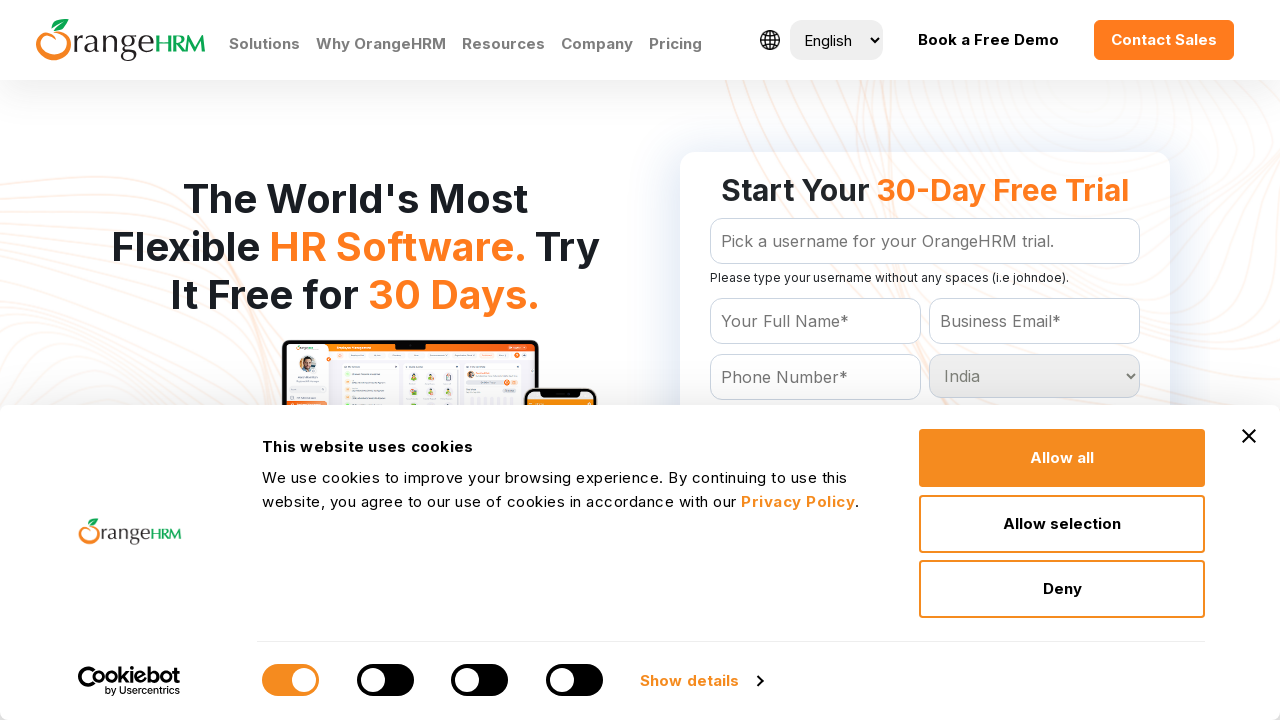

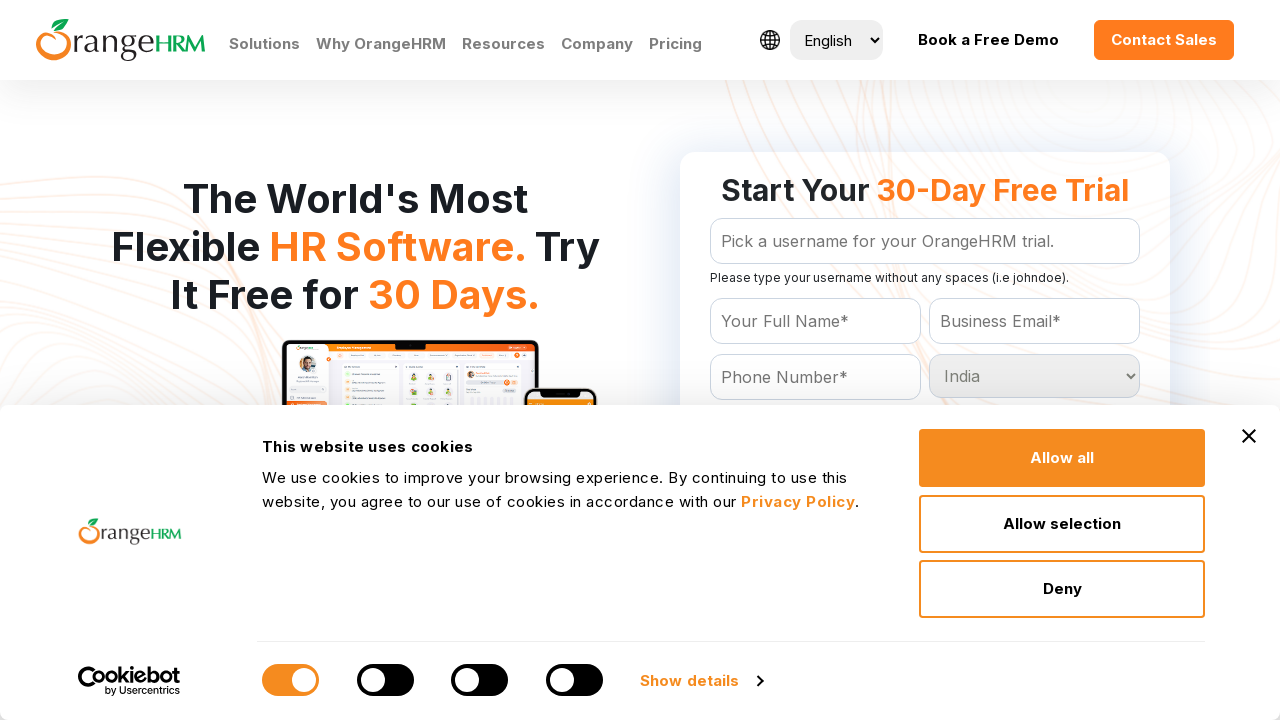